Tests navigation through the main menu items of the Advantage Online Shopping website, clicking through OUR PRODUCTS, SPECIAL OFFER, POPULAR ITEMS, and CONTACT US links

Starting URL: https://www.advantageonlineshopping.com/

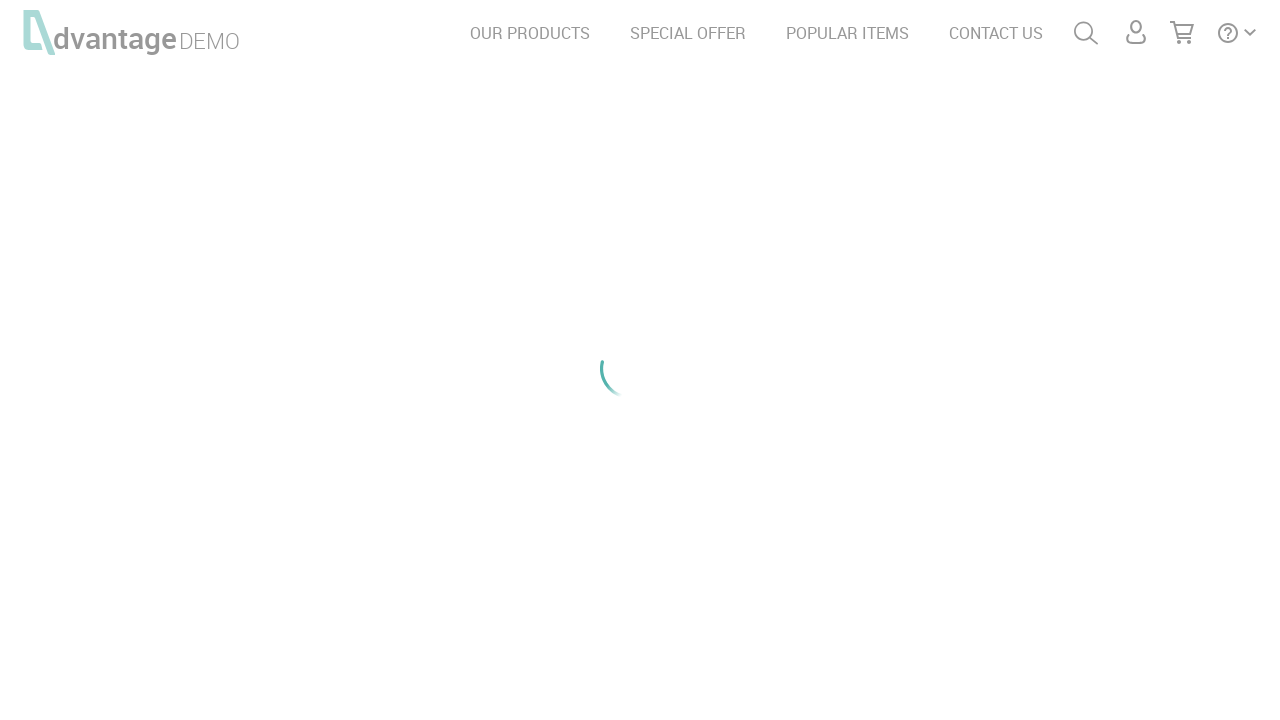

Navigated to Advantage Online Shopping website
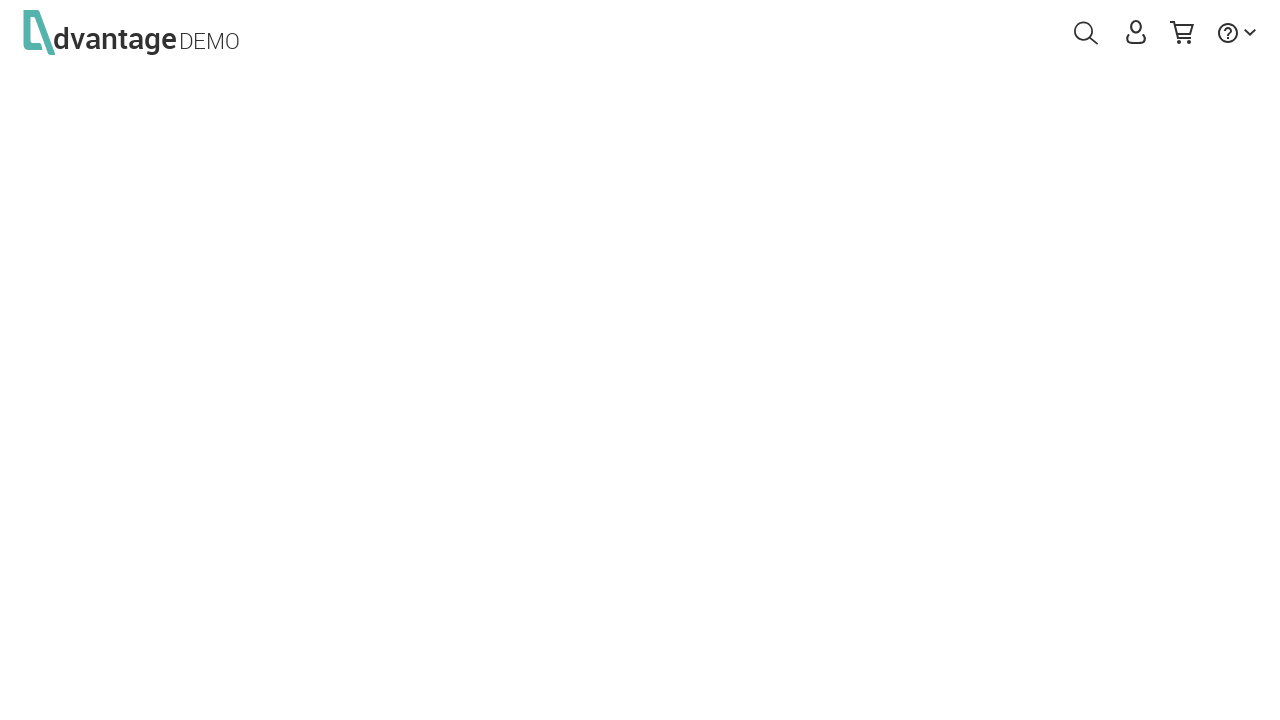

OUR PRODUCTS link is visible and page has loaded
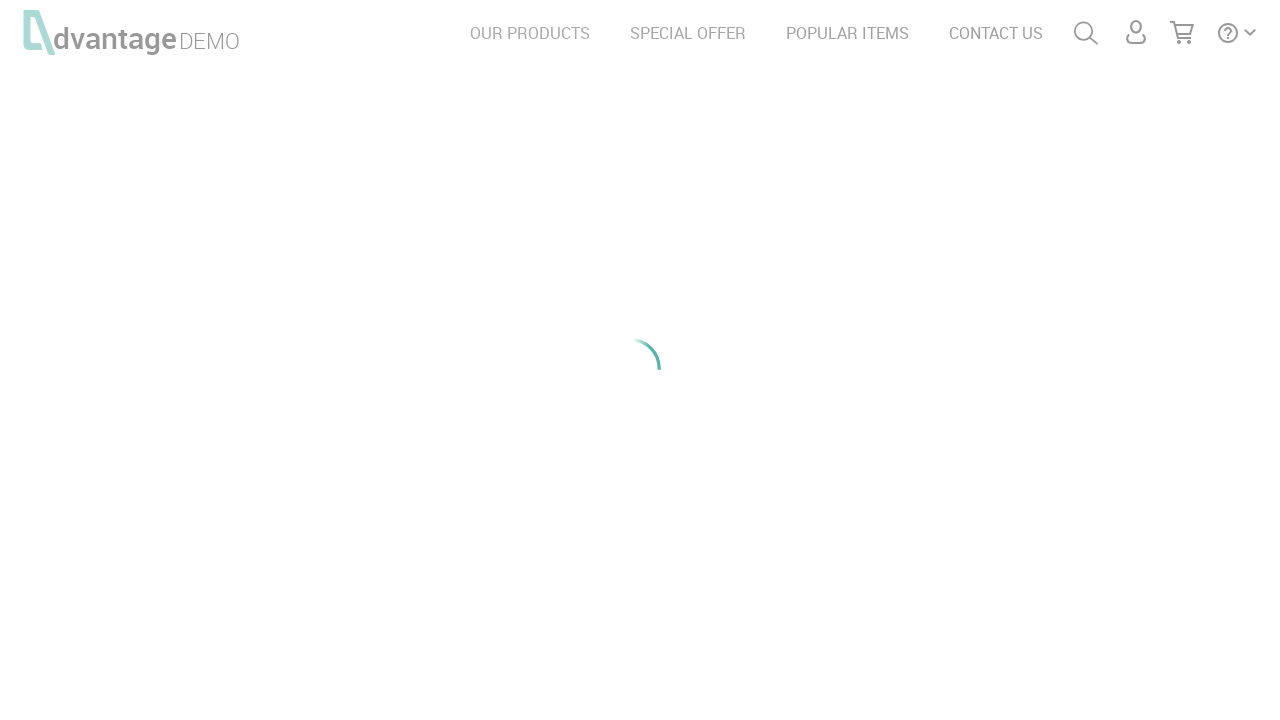

Clicked OUR PRODUCTS menu item at (530, 33) on text=OUR PRODUCTS
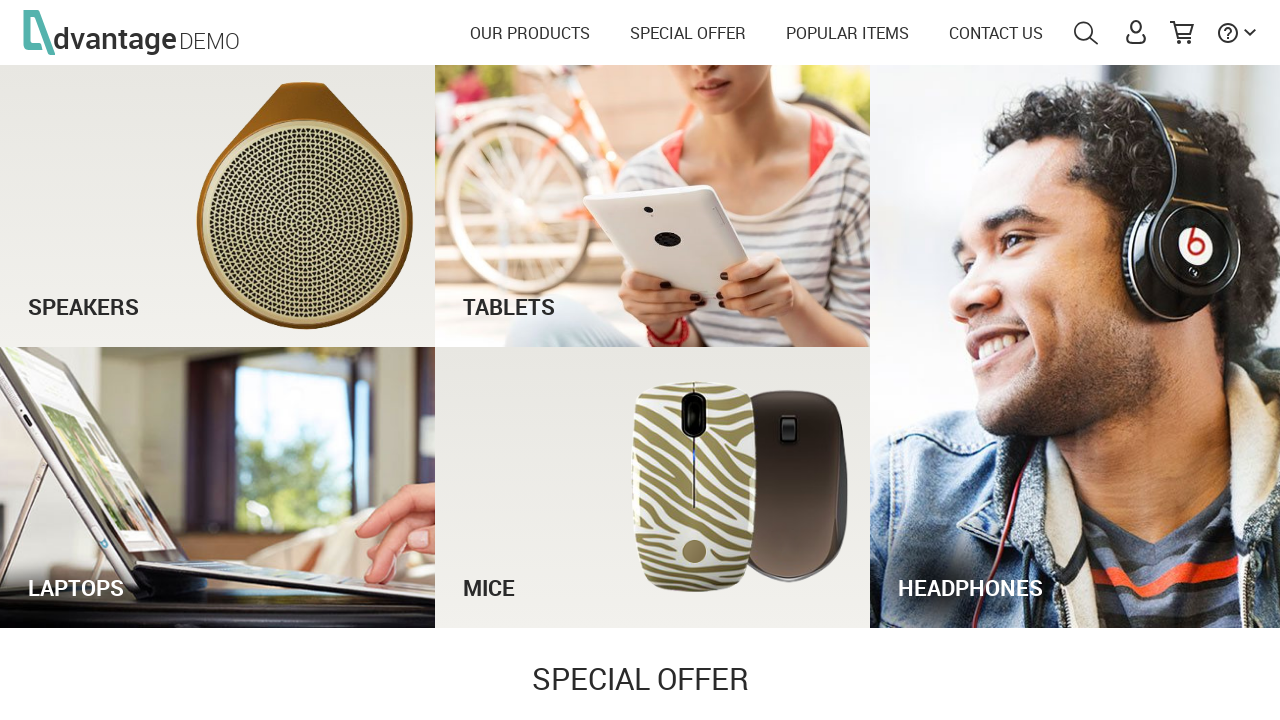

Clicked SPECIAL OFFER menu item at (688, 33) on text=SPECIAL OFFER
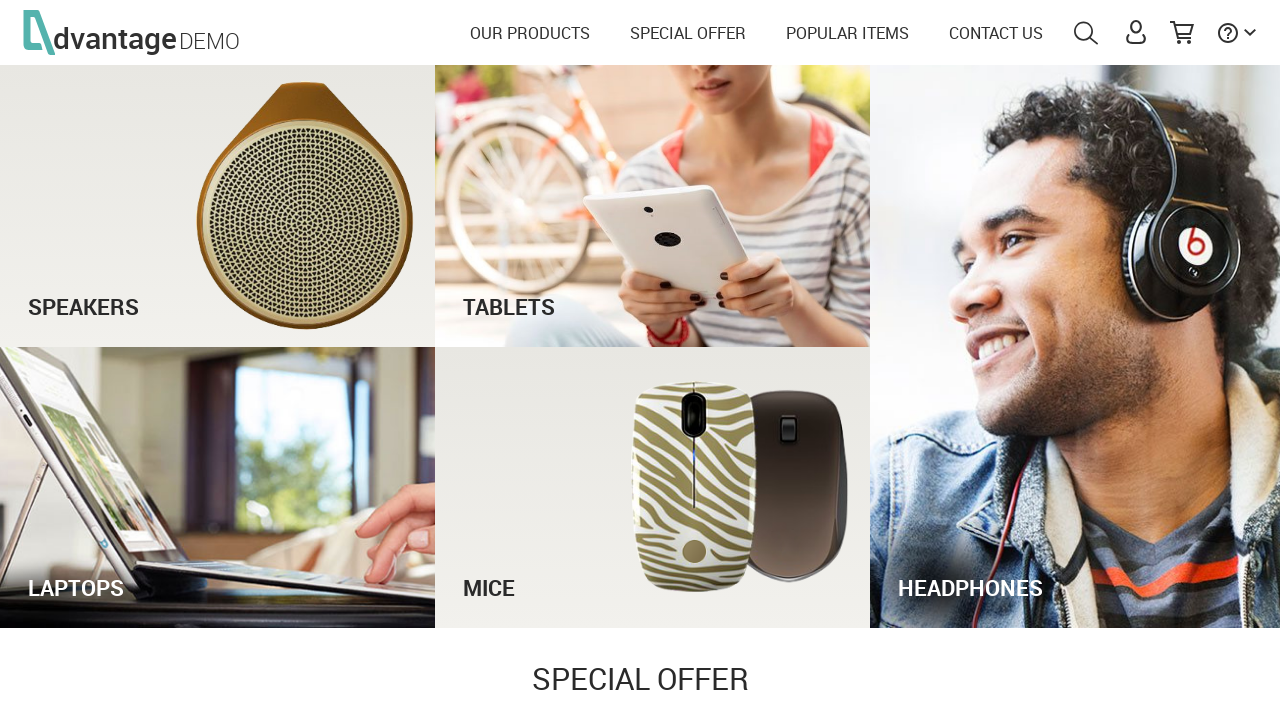

Clicked POPULAR ITEMS menu item at (848, 33) on text=POPULAR ITEMS
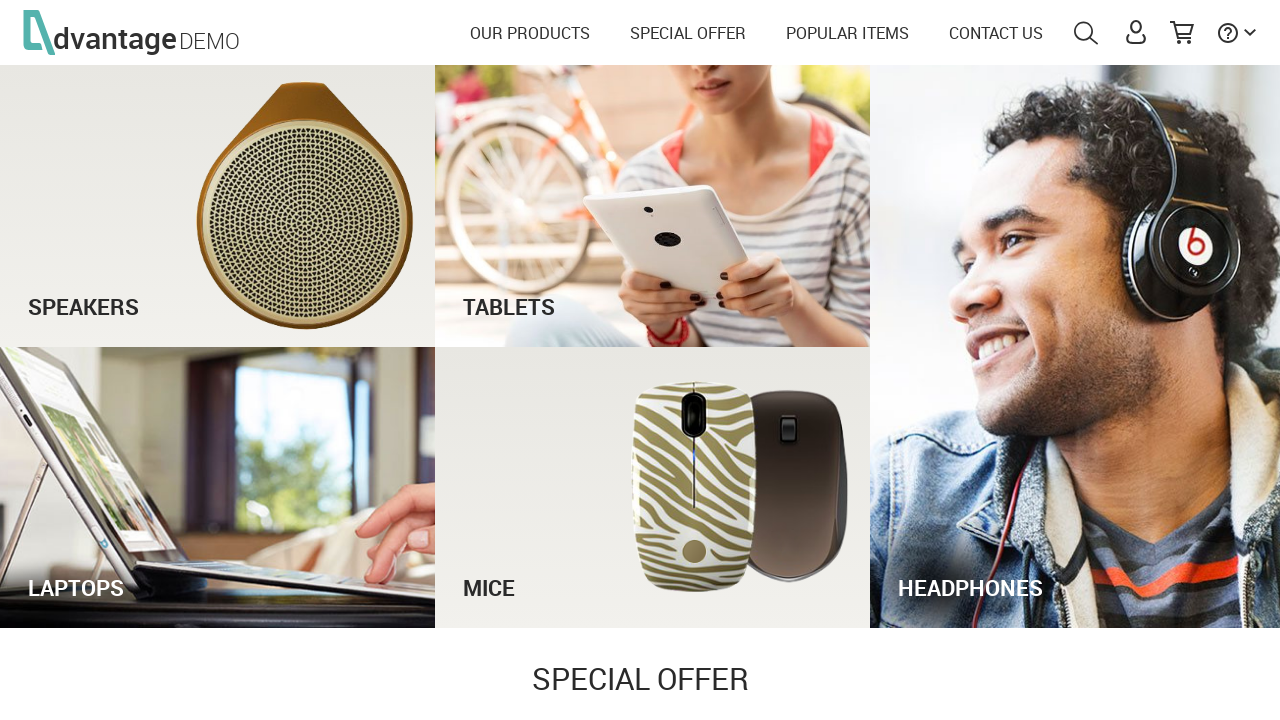

Clicked CONTACT US menu item at (996, 33) on text=CONTACT US
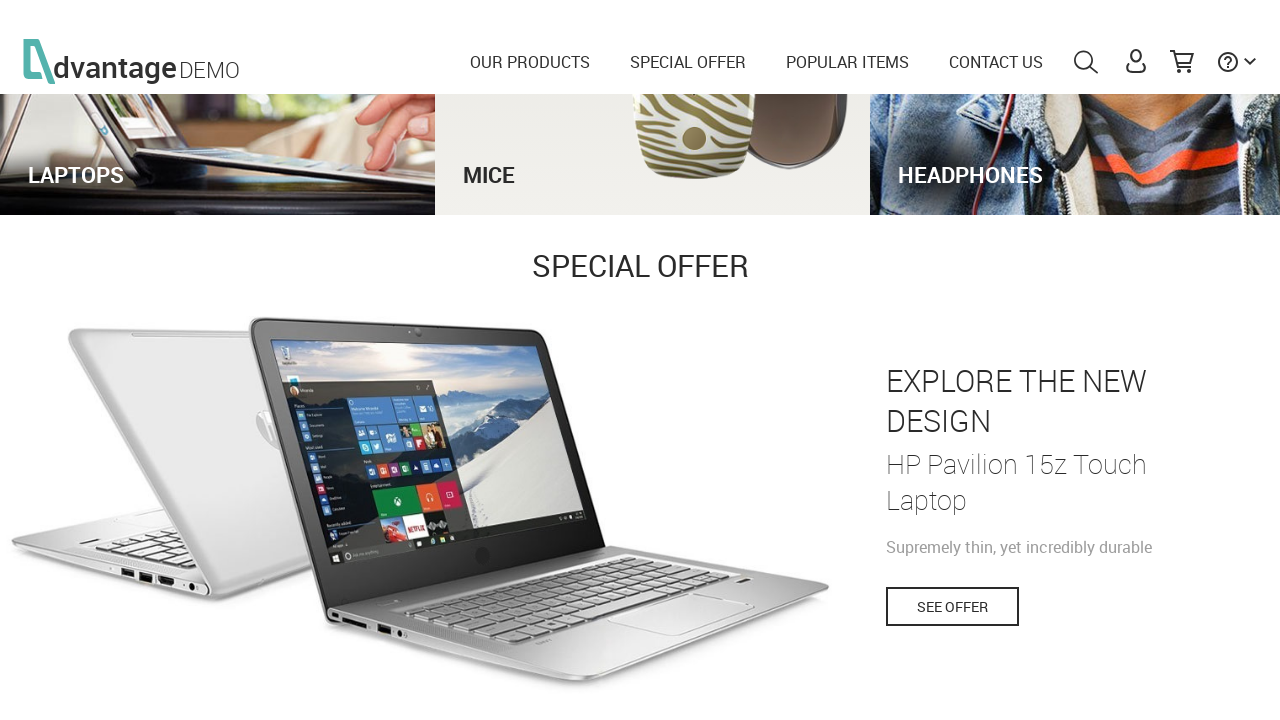

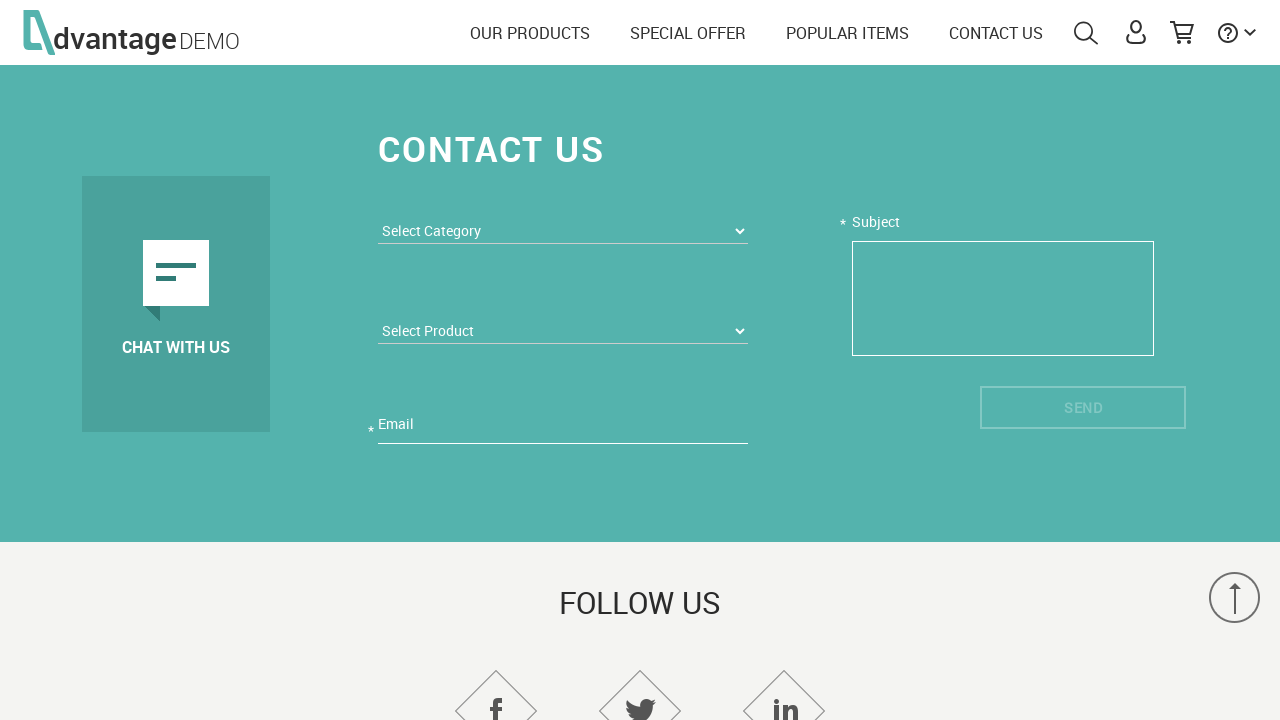